Tests nested shadow DOM elements by accessing text content at different levels of shadow root nesting

Starting URL: http://watir.com/examples/shadow_dom.html

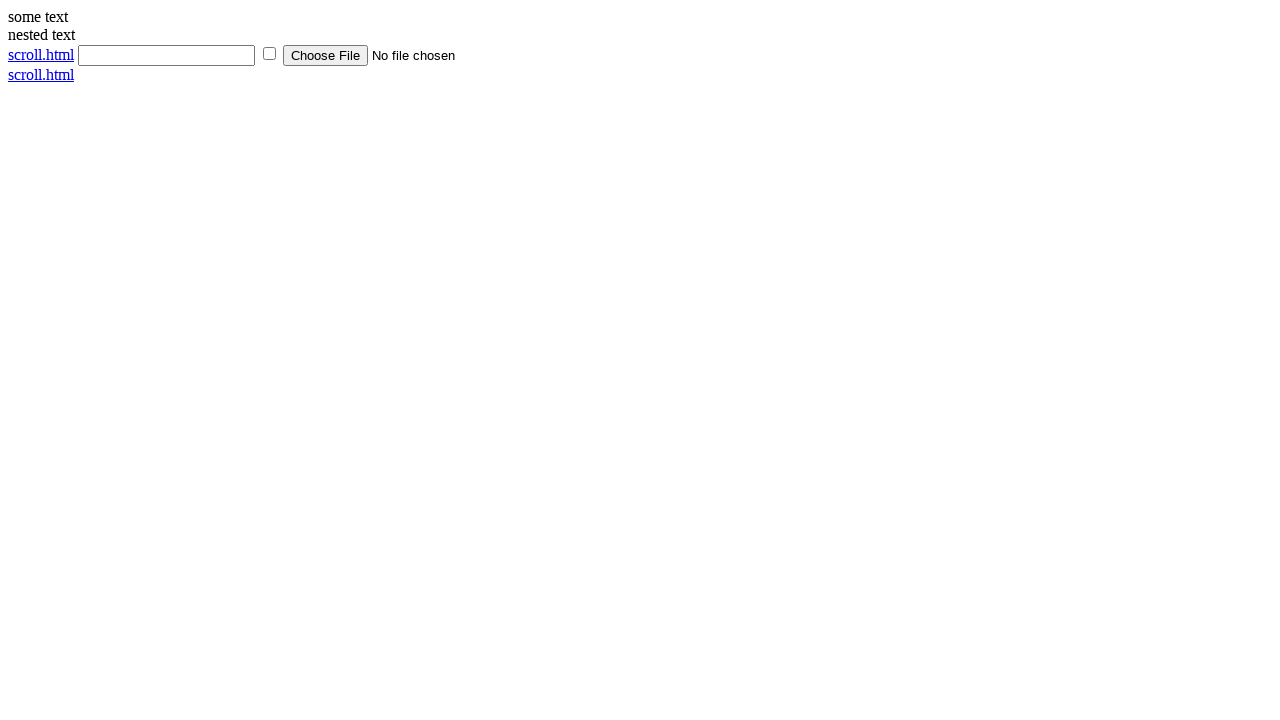

Navigated to shadow DOM test page
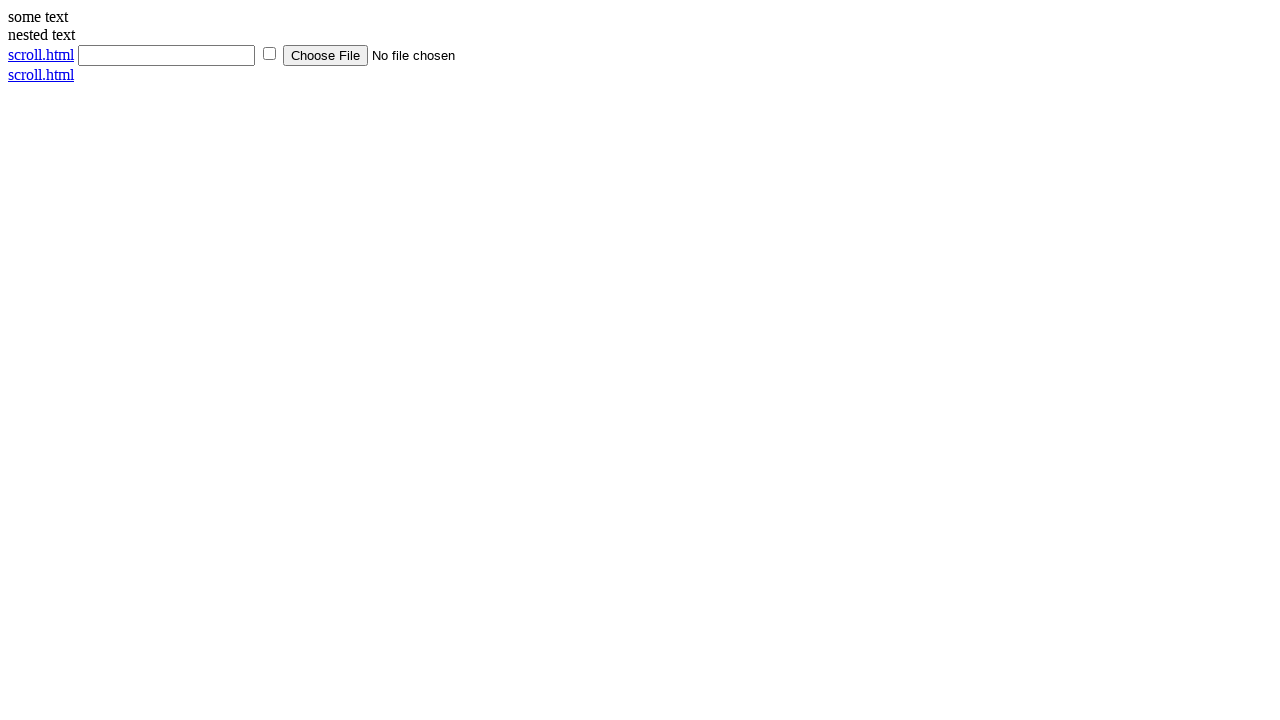

Retrieved text content from shadow DOM element
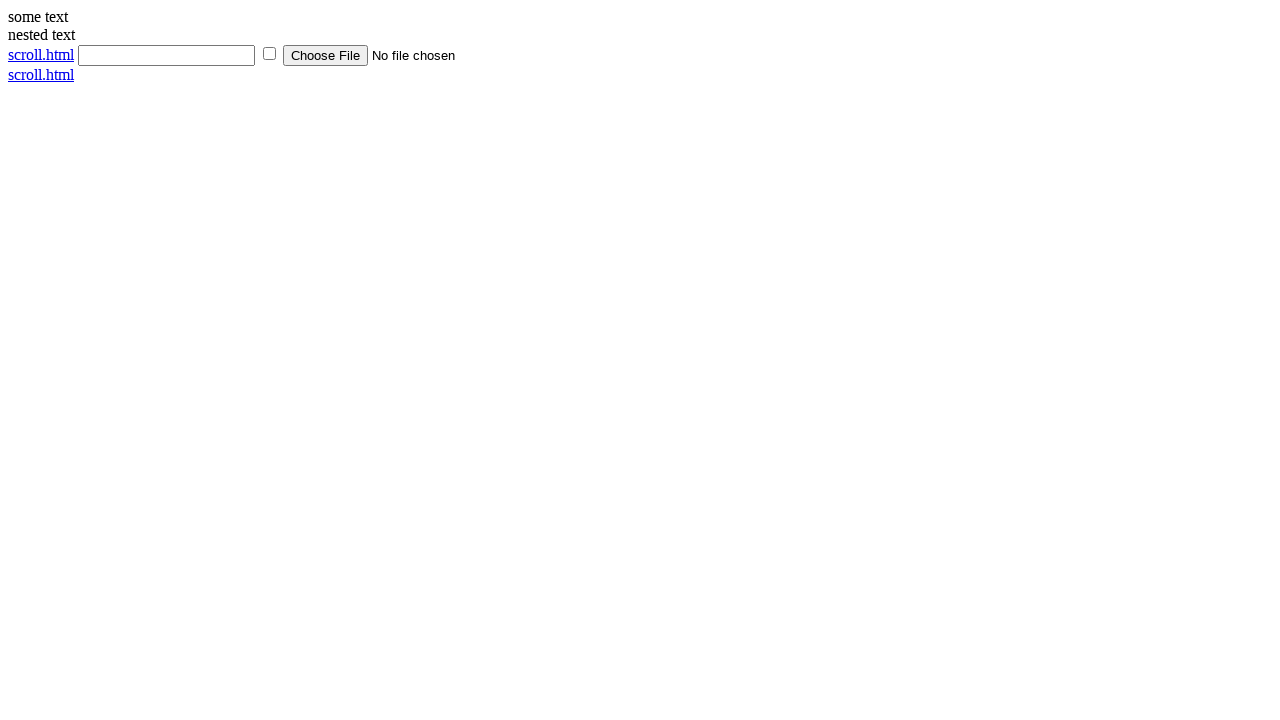

Retrieved text content from nested shadow DOM element
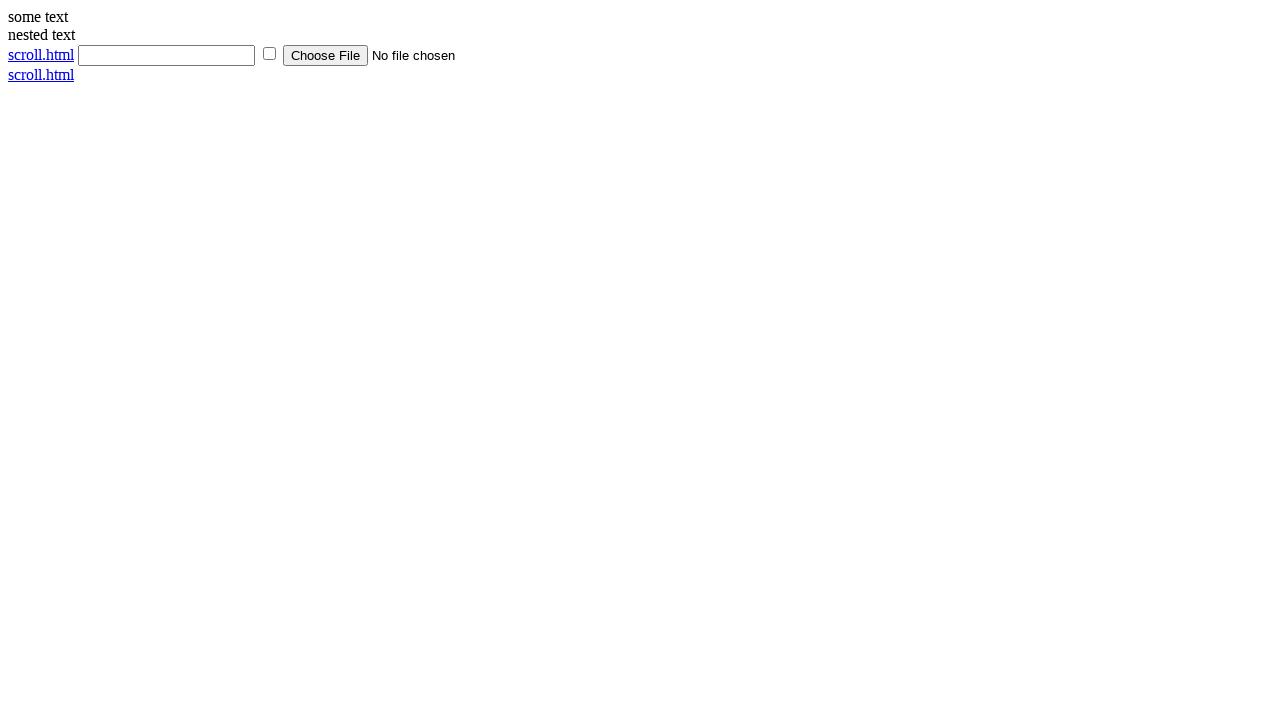

Retrieved all text contents from nested shadow DOM elements
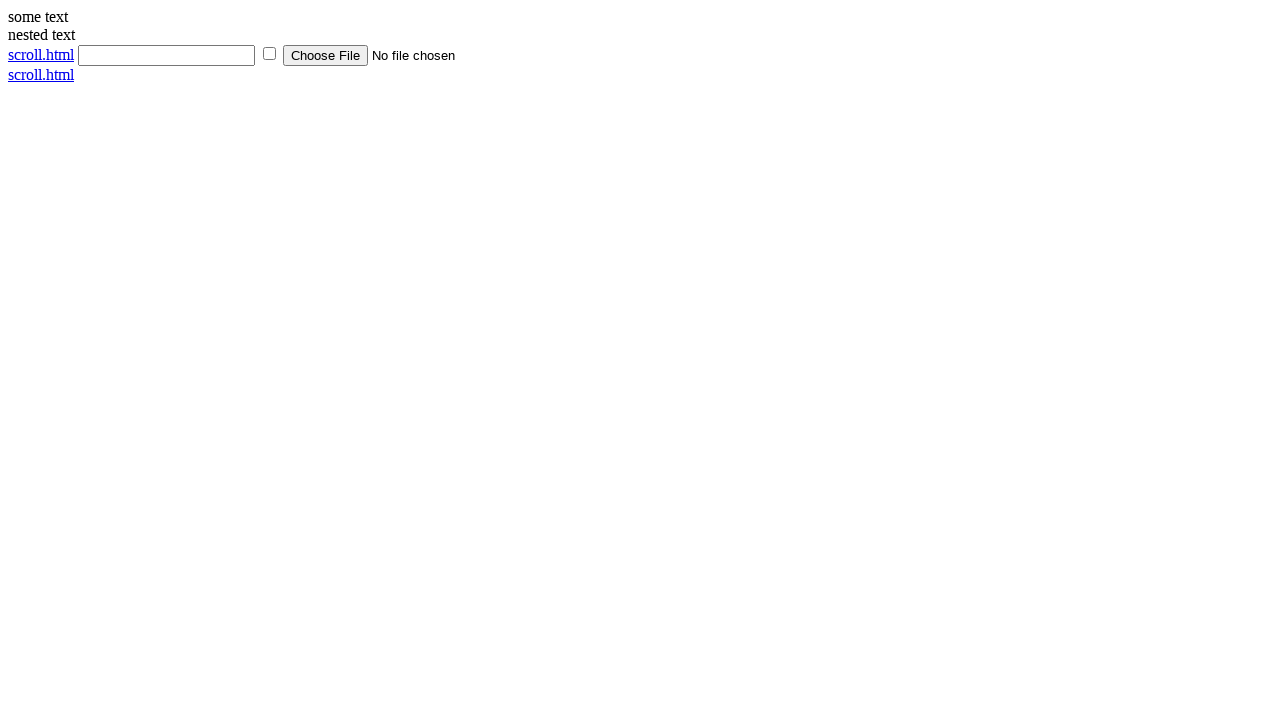

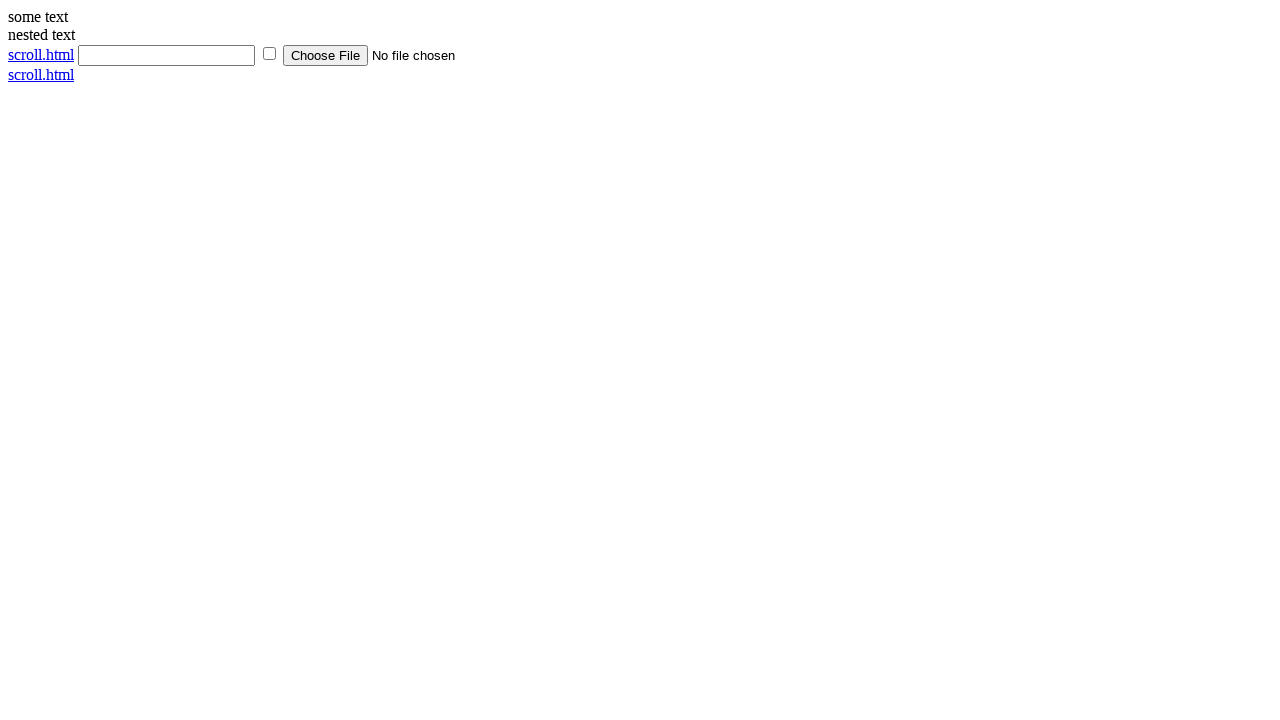